Tests locating an element by CSS selector and fills in the userName field with a test value

Starting URL: https://demoqa.com/text-box

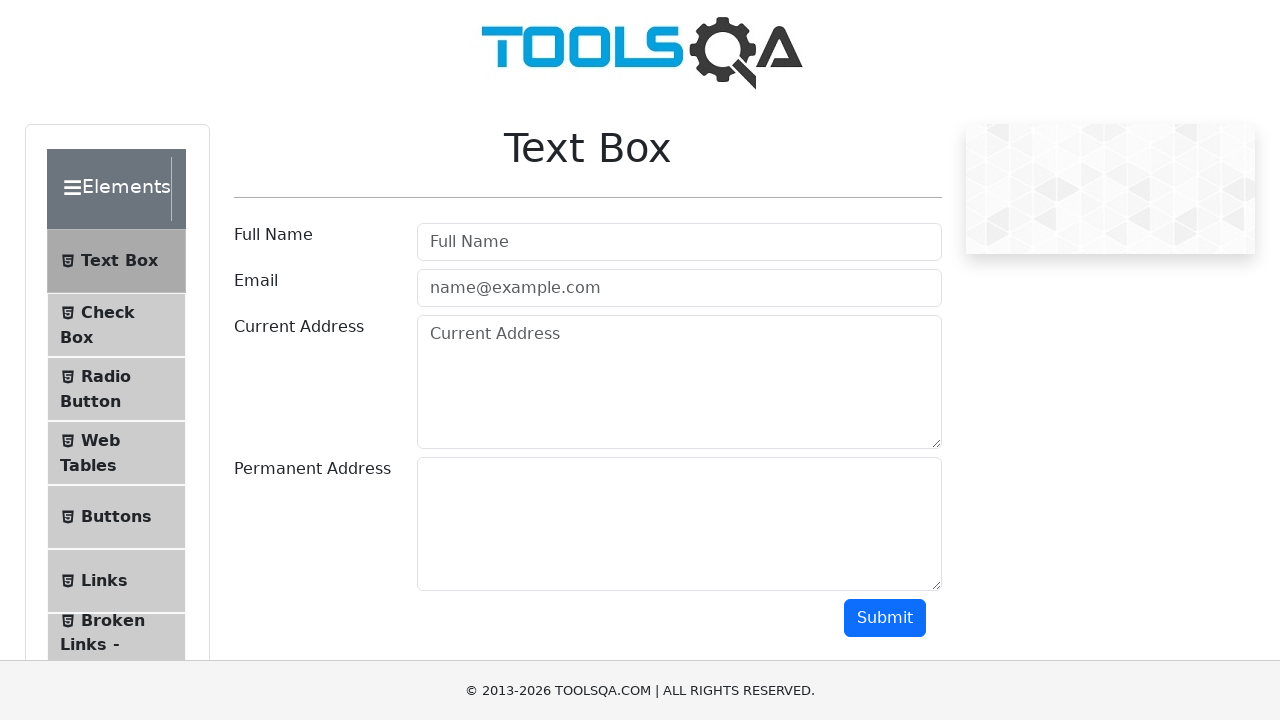

Filled userName field with 'John Anderson' using CSS selector on #userName
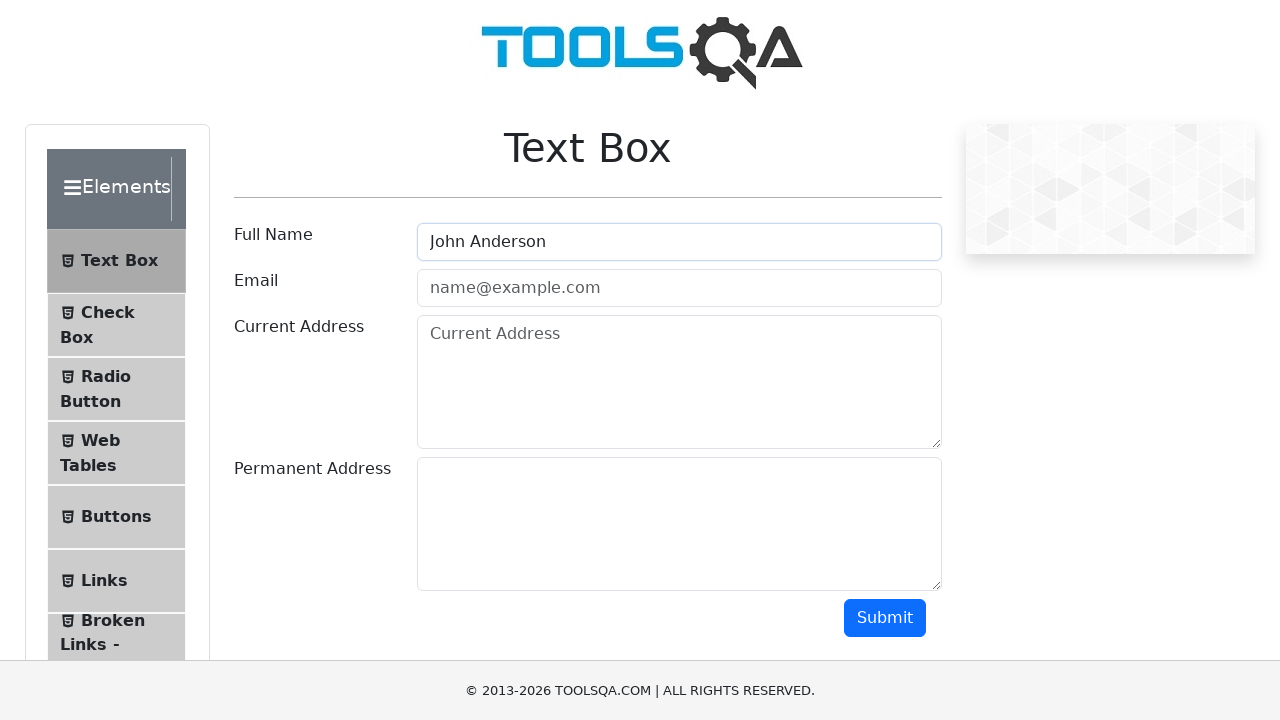

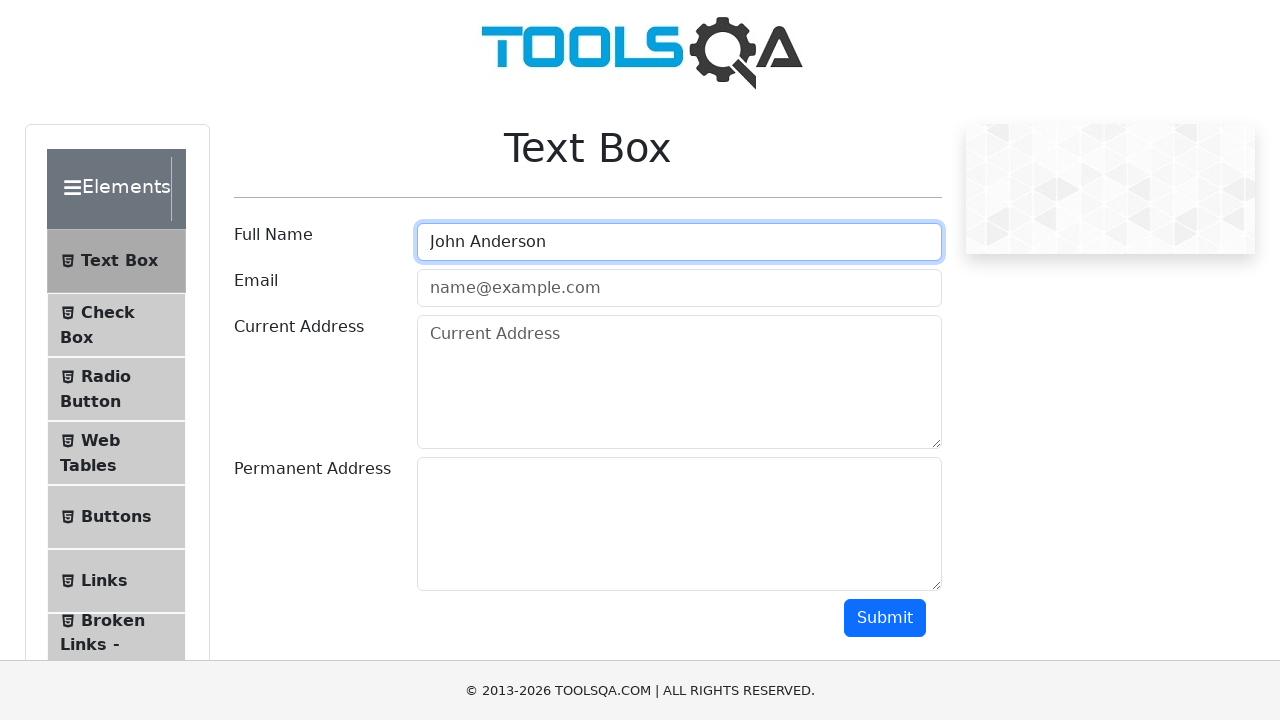